Tests the search functionality on Python.org by entering "pycon" in the search box and submitting the search

Starting URL: http://www.python.org

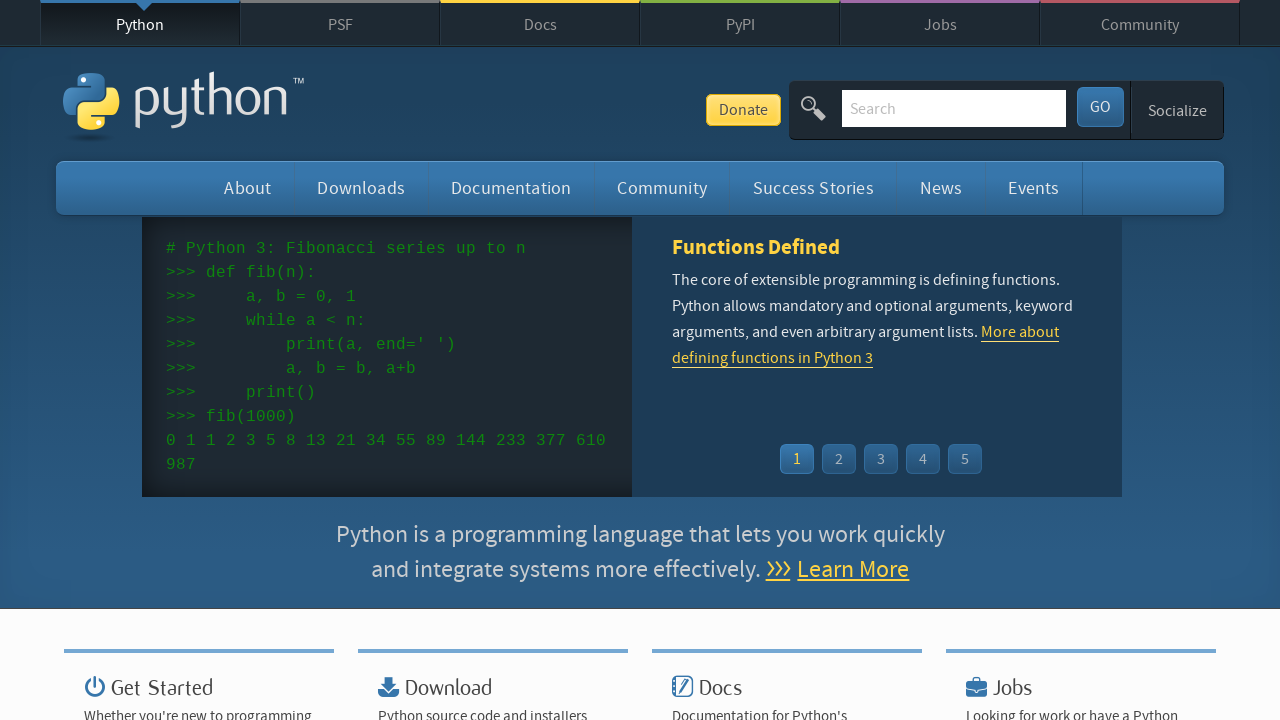

Filled search box with 'pycon' on input[name='q']
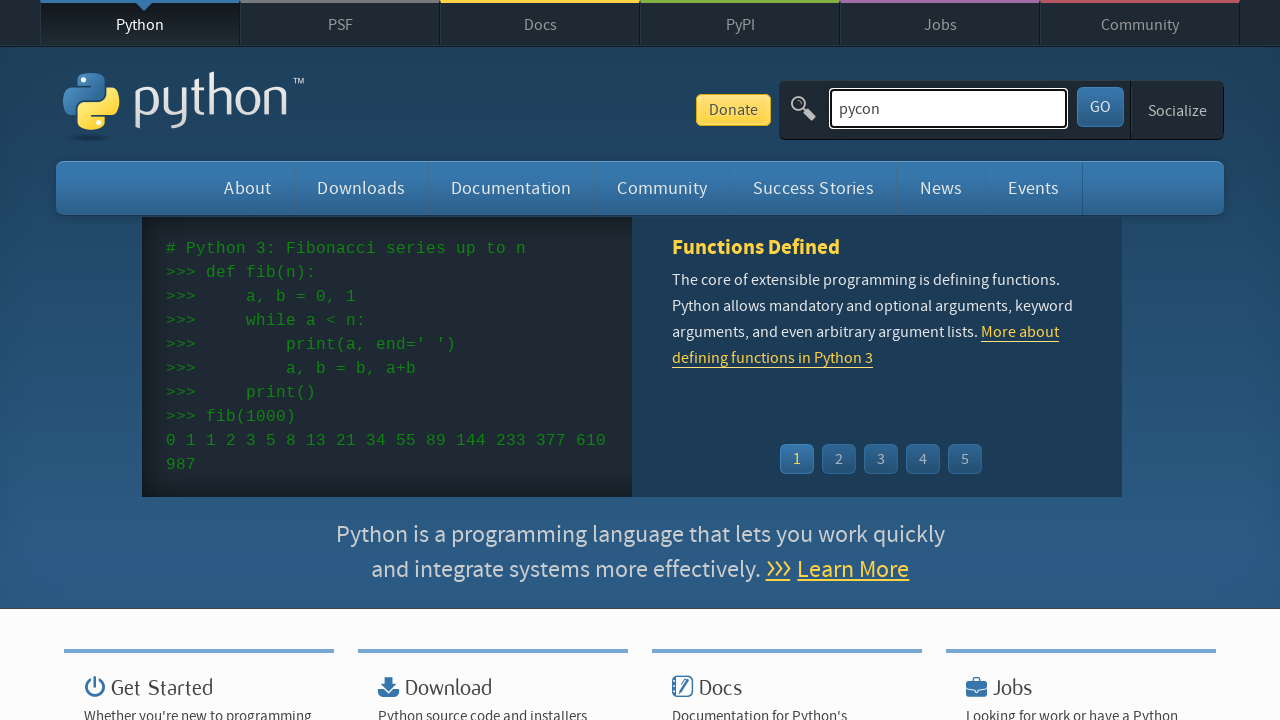

Pressed Enter to submit the search on input[name='q']
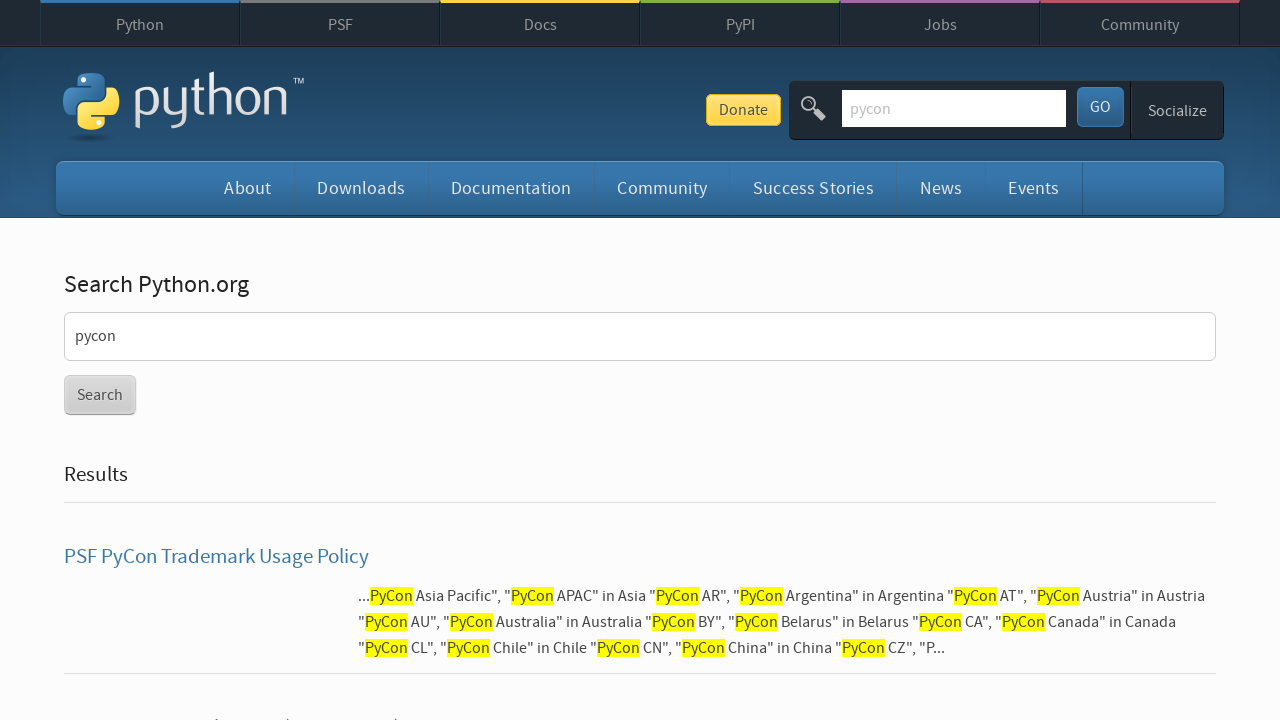

Search results loaded and page reached networkidle state
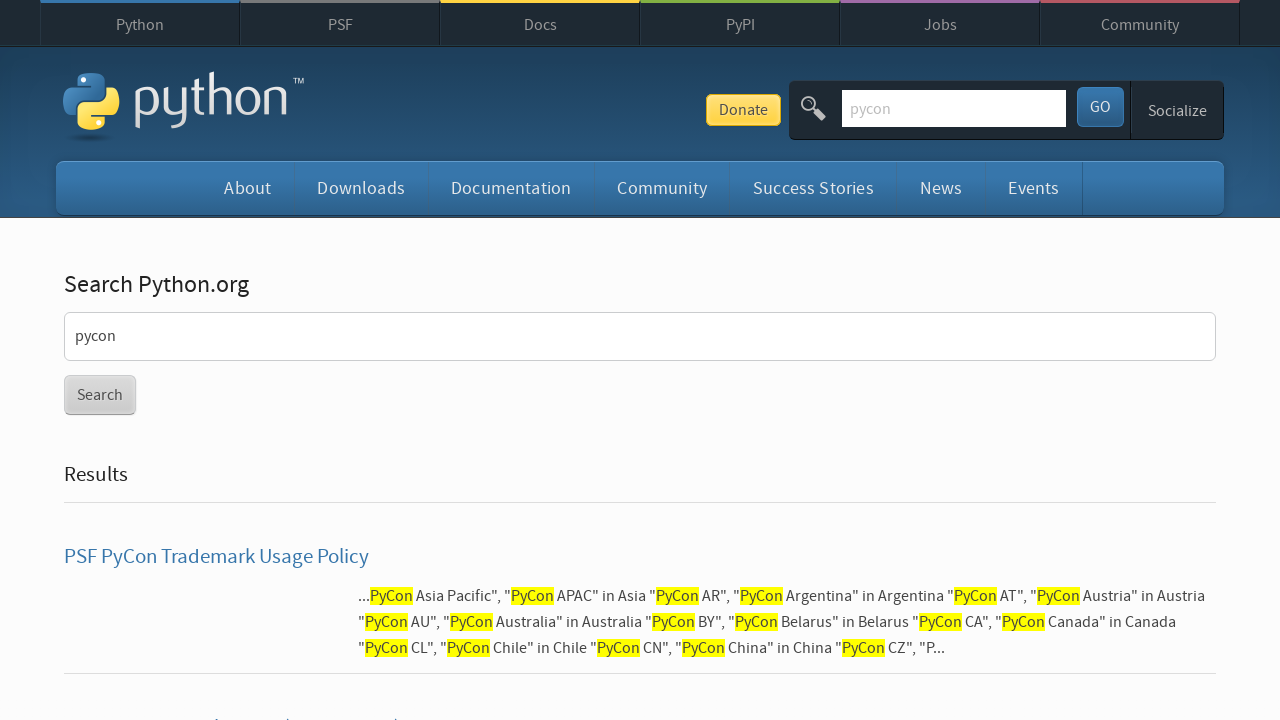

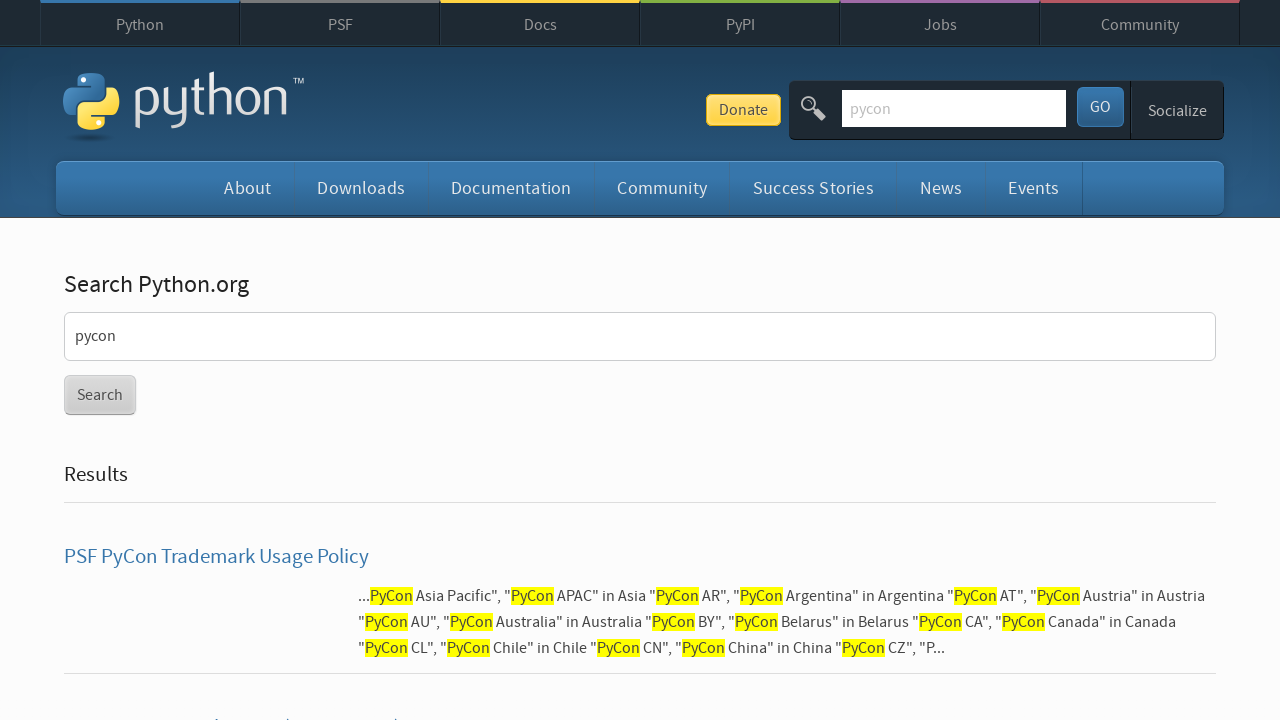